Tests context menu functionality by right-clicking on an element and handling the resulting alert

Starting URL: https://the-internet.herokuapp.com/

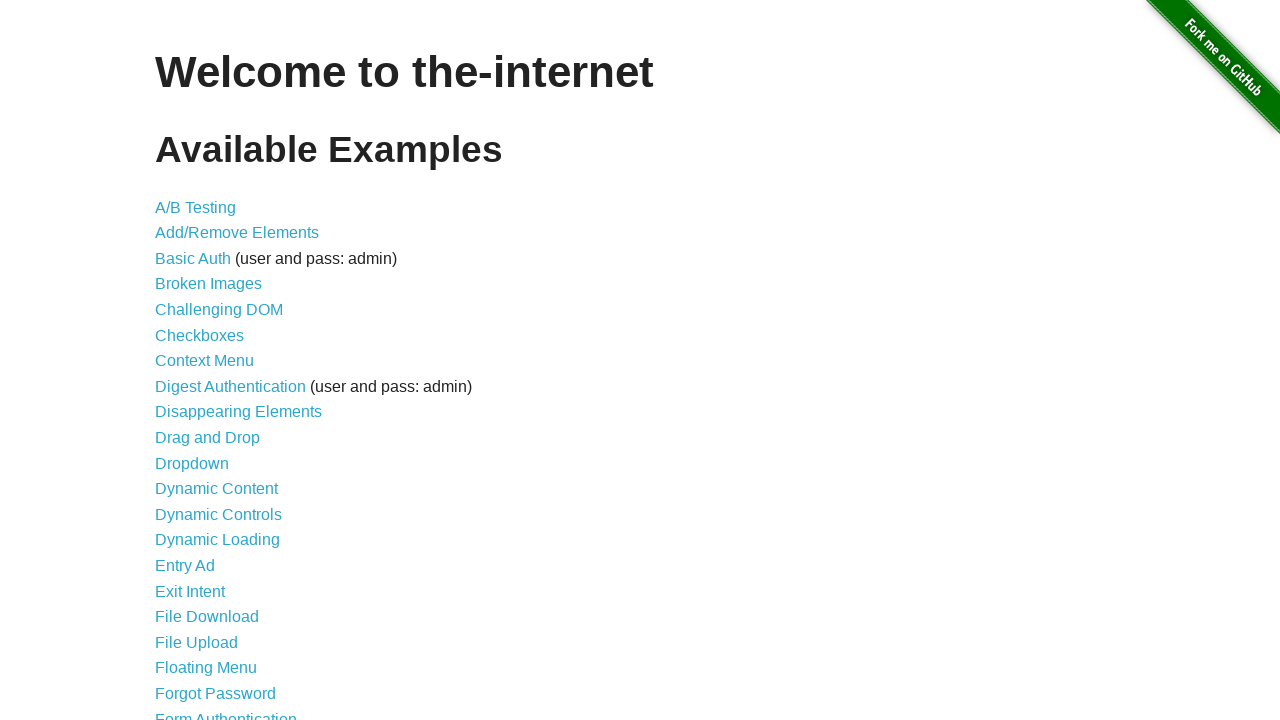

Clicked on Context Menu link at (204, 361) on xpath=//a[normalize-space()='Context Menu']
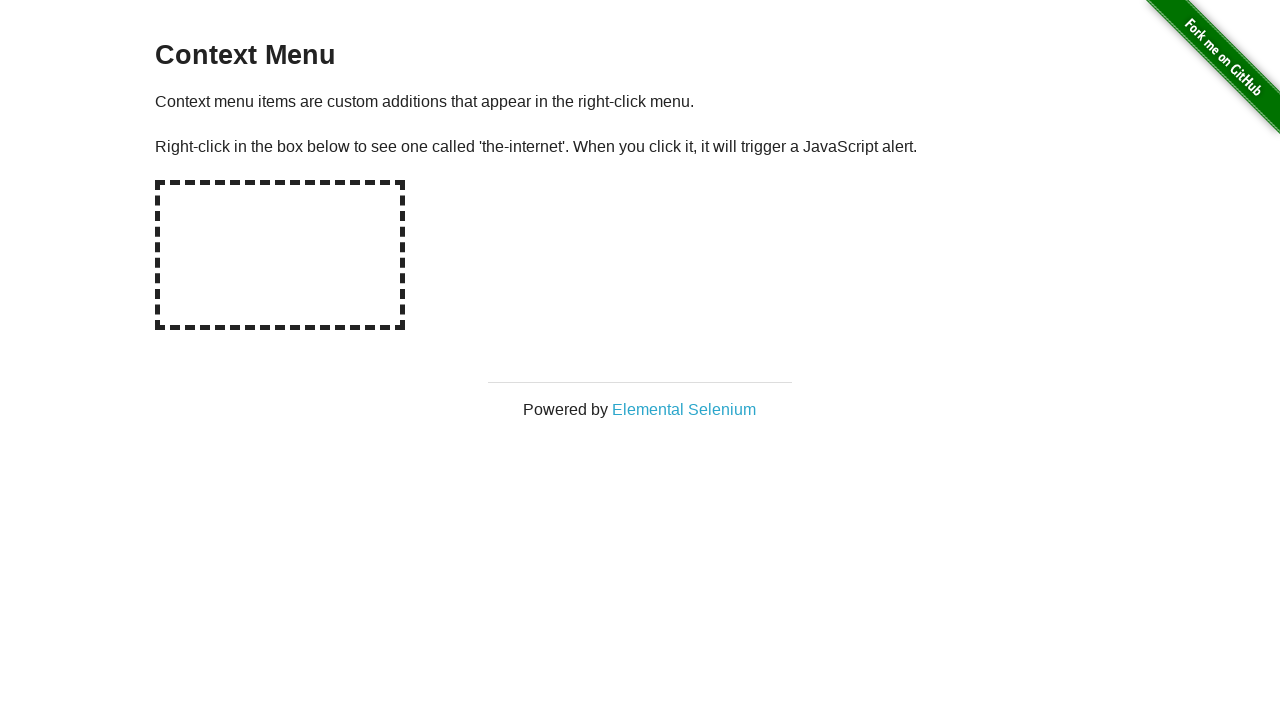

Right-clicked on the hot spot area at (280, 255) on //div[@id='hot-spot']
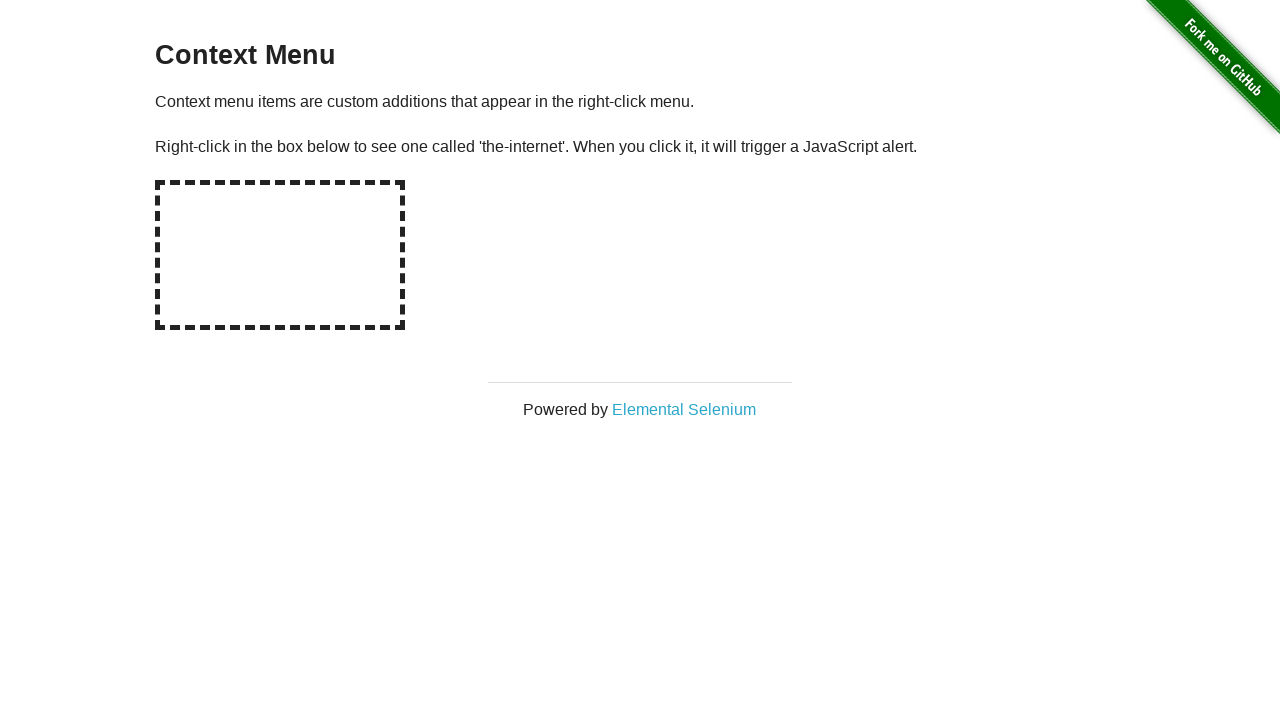

Set up dialog handler to accept alerts
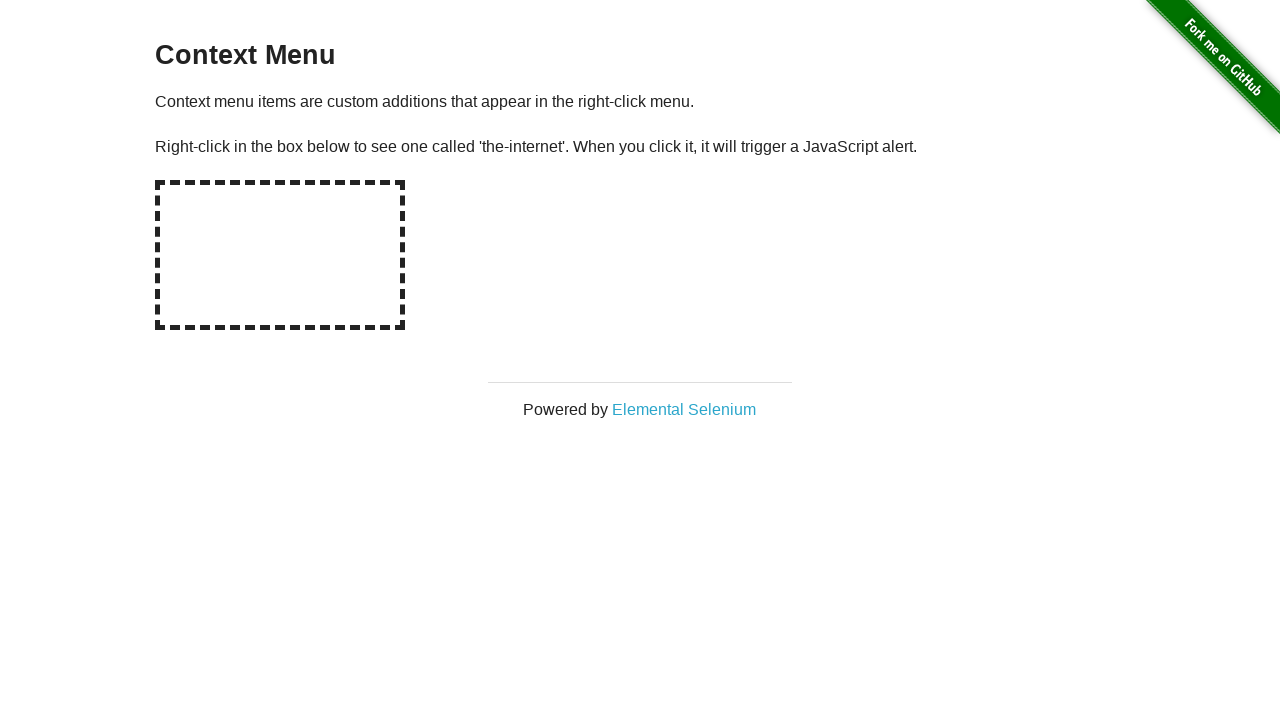

Right-clicked on hot spot again to trigger alert at (280, 255) on //div[@id='hot-spot']
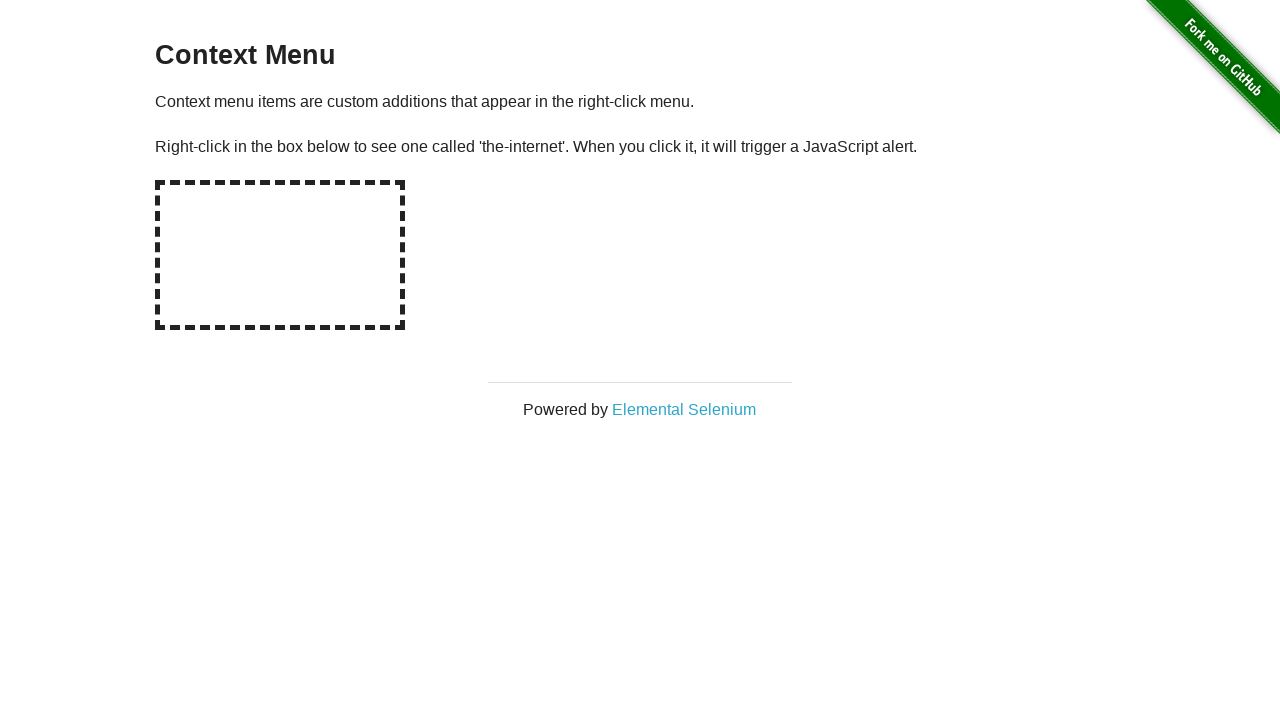

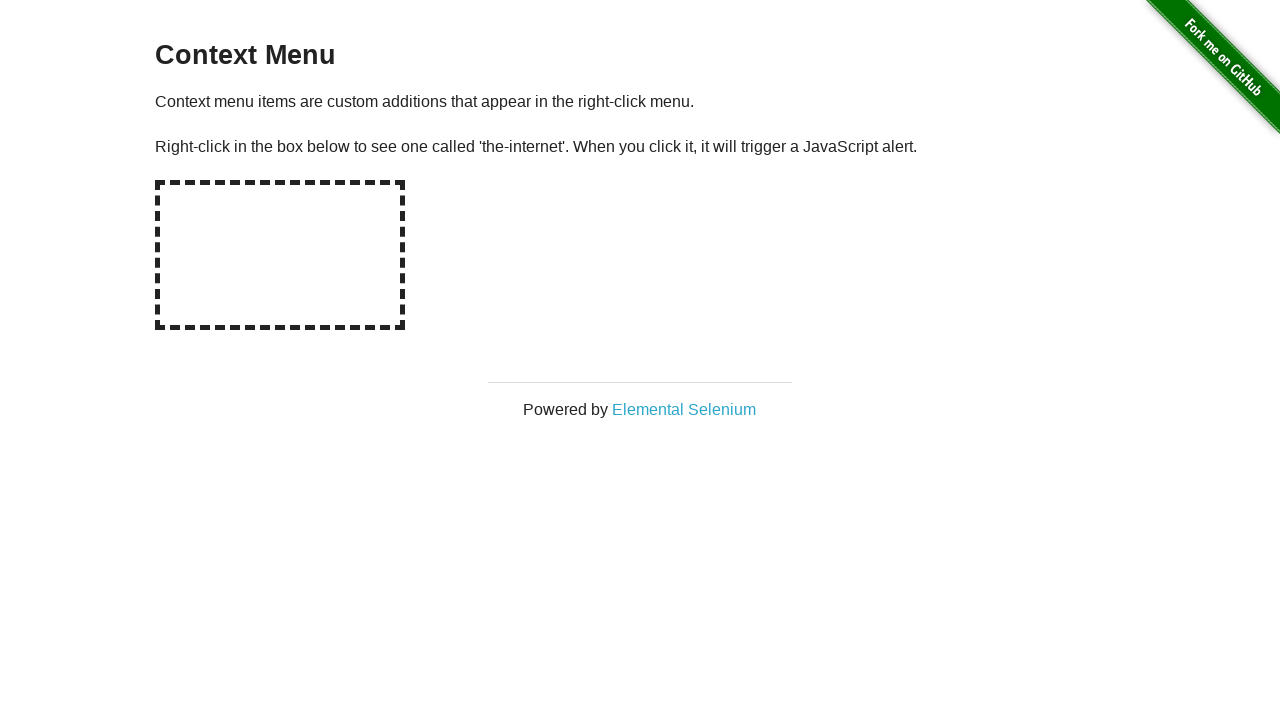